Tests marking all todo items as completed using the toggle all checkbox

Starting URL: https://demo.playwright.dev/todomvc

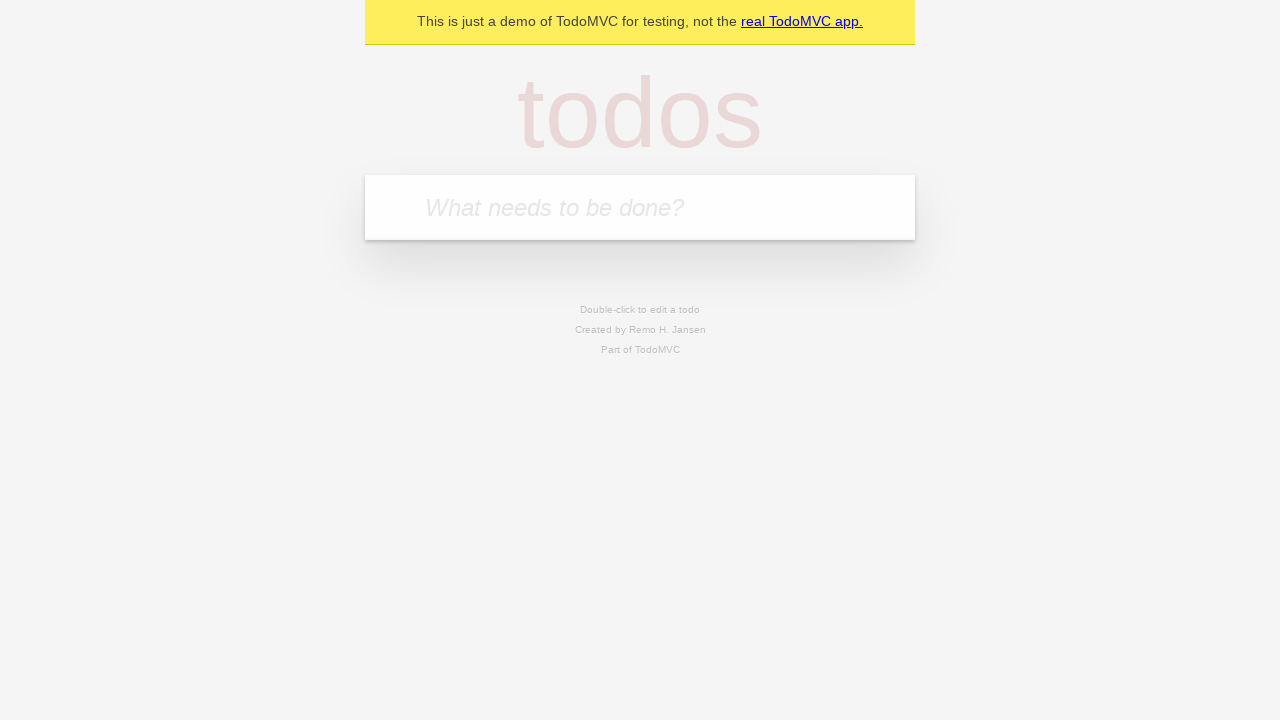

Filled todo input with 'buy some cheese' on internal:attr=[placeholder="What needs to be done?"i]
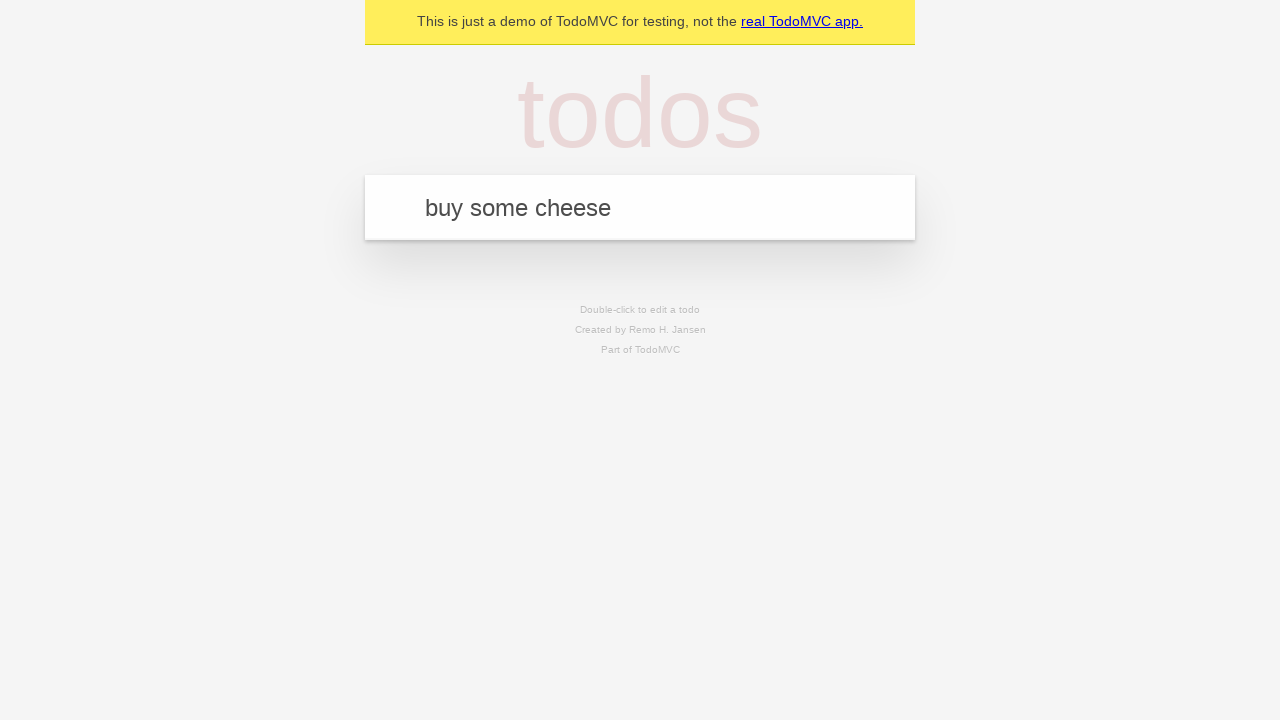

Pressed Enter to create todo 'buy some cheese' on internal:attr=[placeholder="What needs to be done?"i]
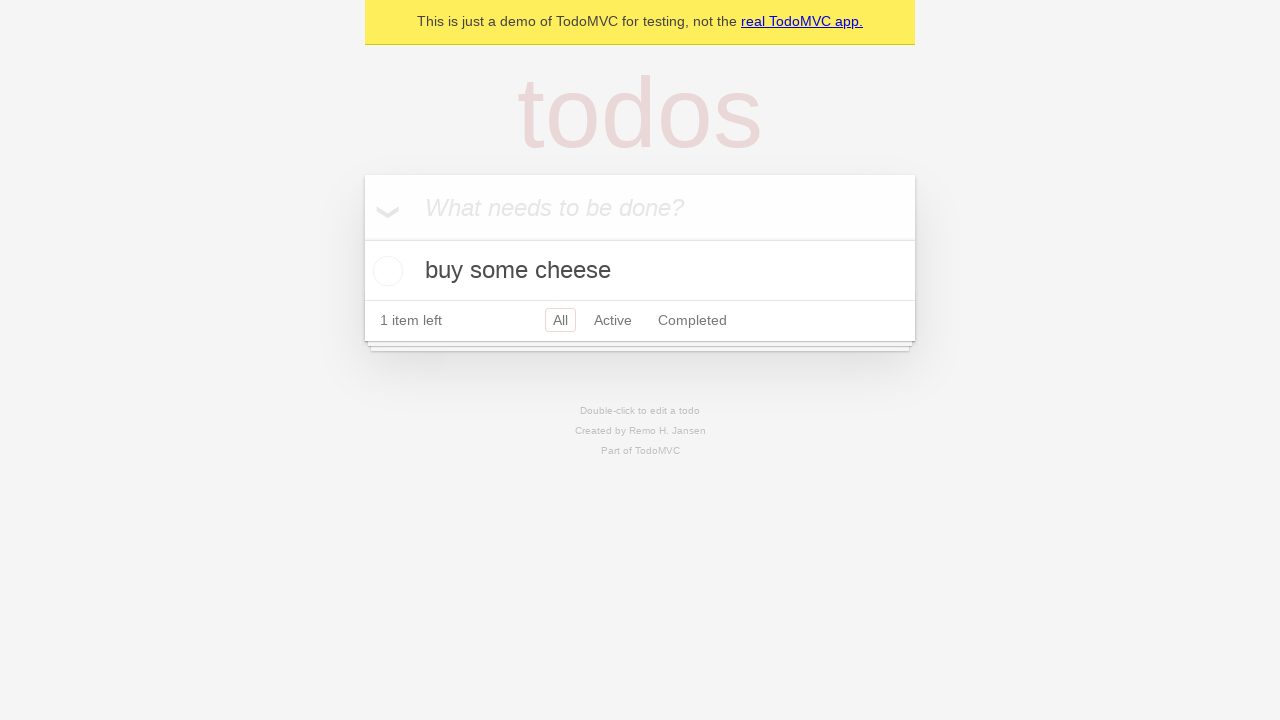

Filled todo input with 'feed the cat' on internal:attr=[placeholder="What needs to be done?"i]
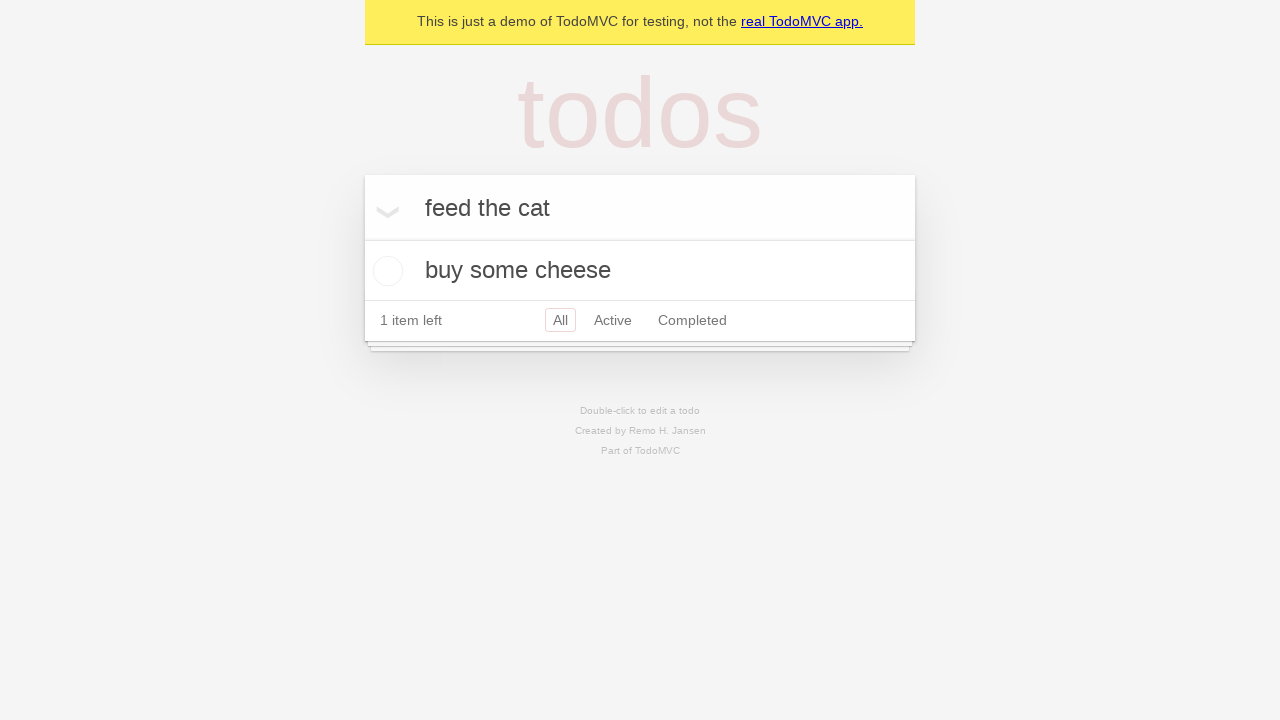

Pressed Enter to create todo 'feed the cat' on internal:attr=[placeholder="What needs to be done?"i]
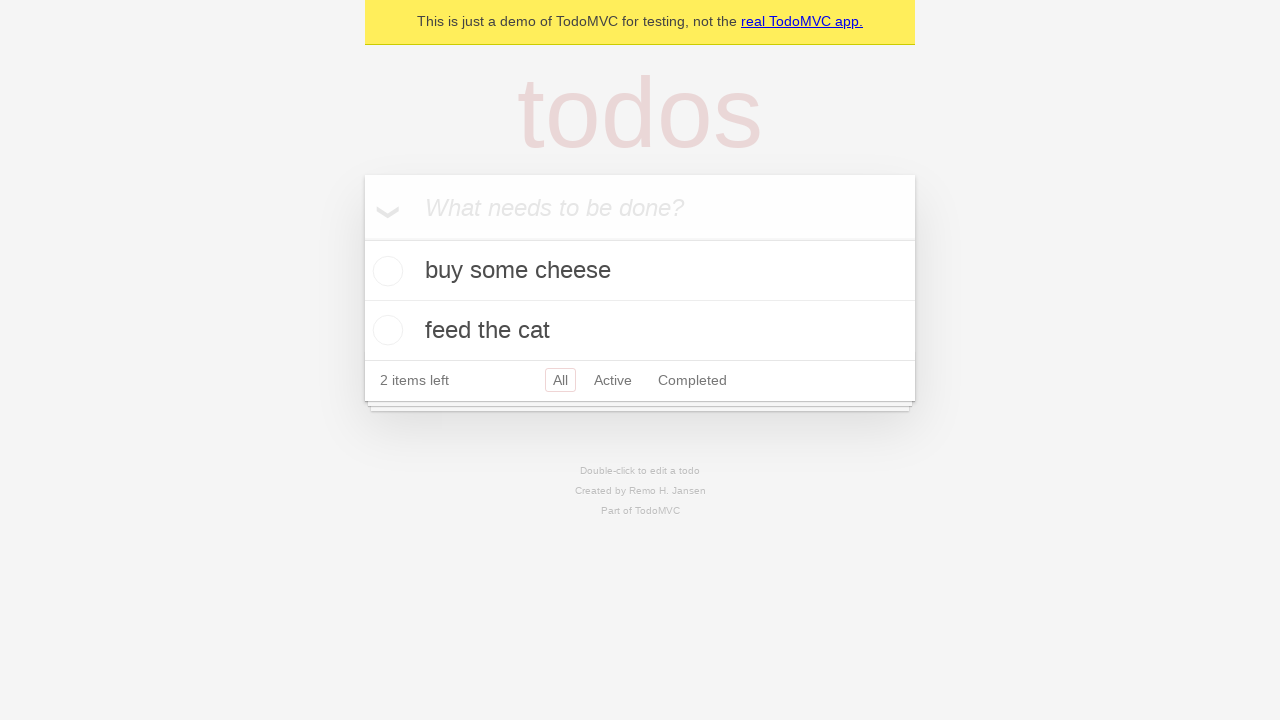

Filled todo input with 'book a doctors appointment' on internal:attr=[placeholder="What needs to be done?"i]
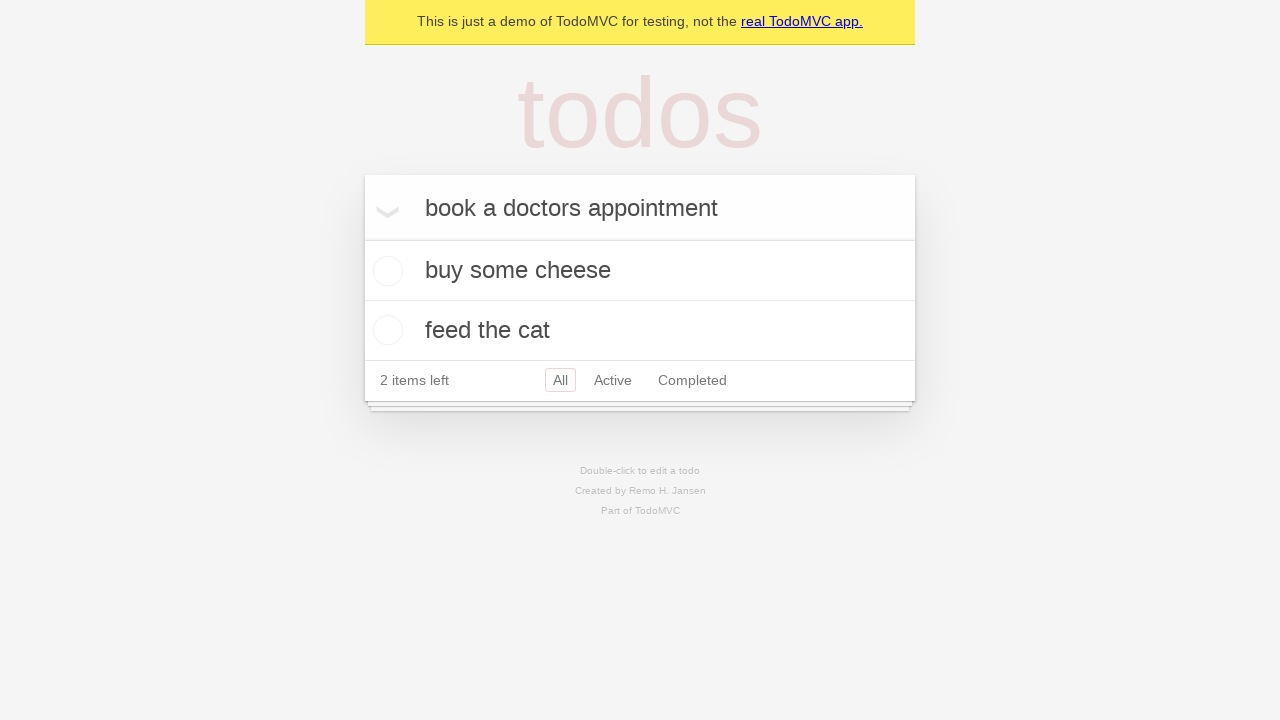

Pressed Enter to create todo 'book a doctors appointment' on internal:attr=[placeholder="What needs to be done?"i]
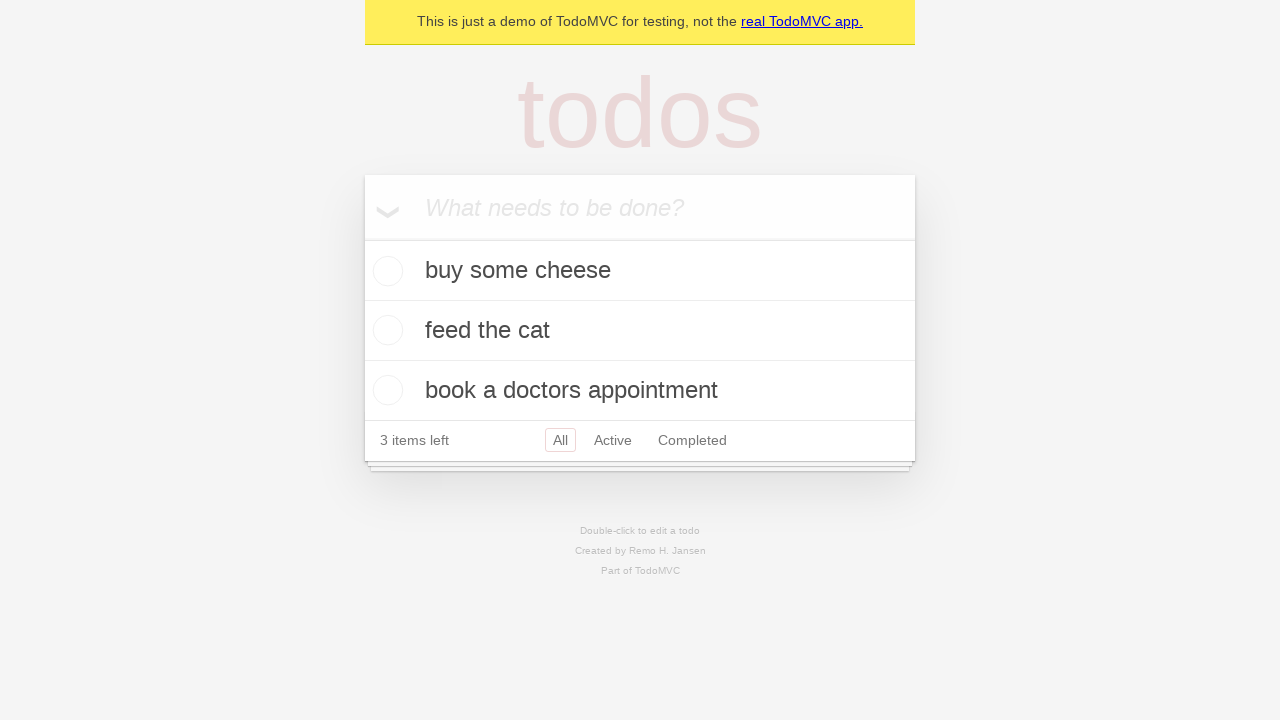

Clicked 'Mark all as complete' checkbox at (362, 238) on internal:label="Mark all as complete"i
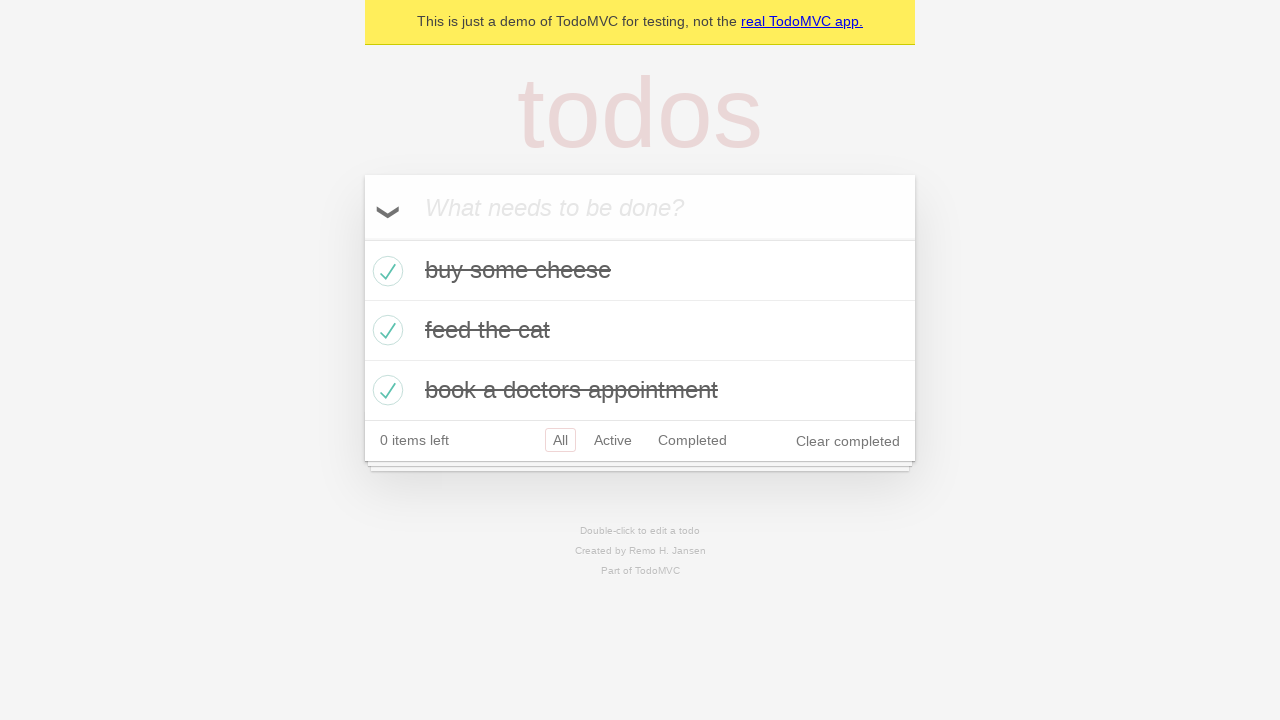

Waited for all todo items to be marked as completed
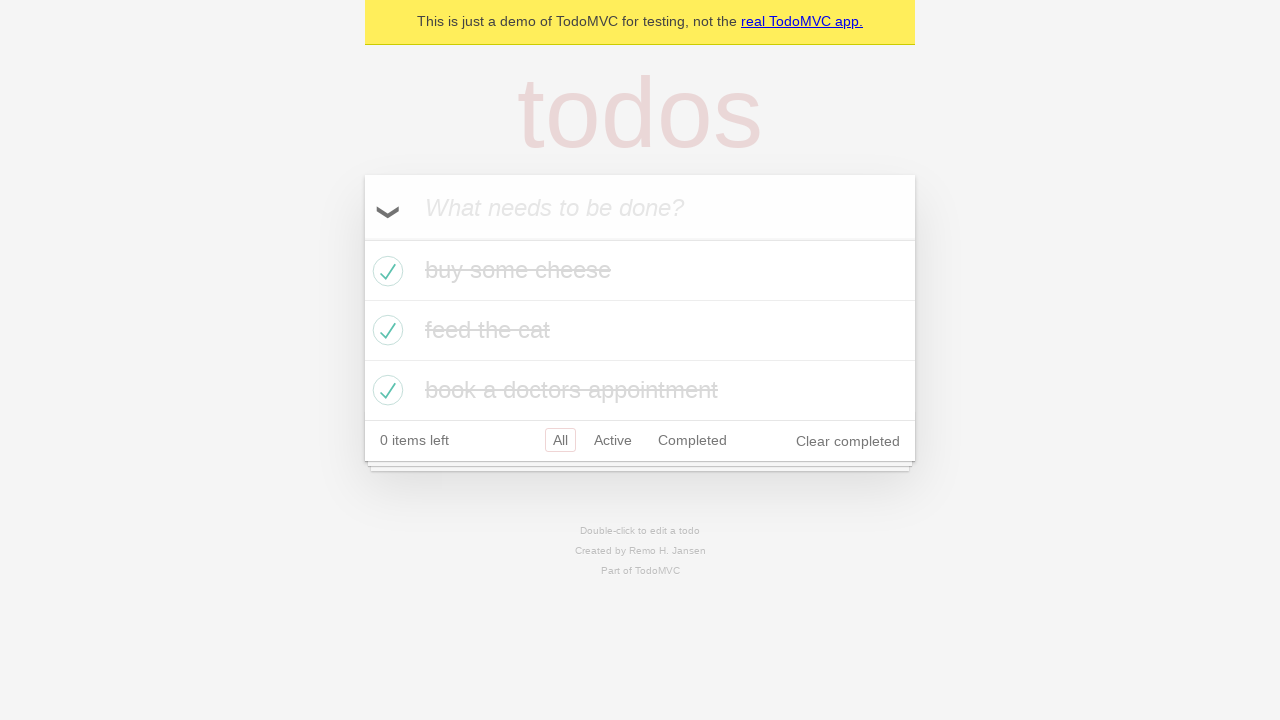

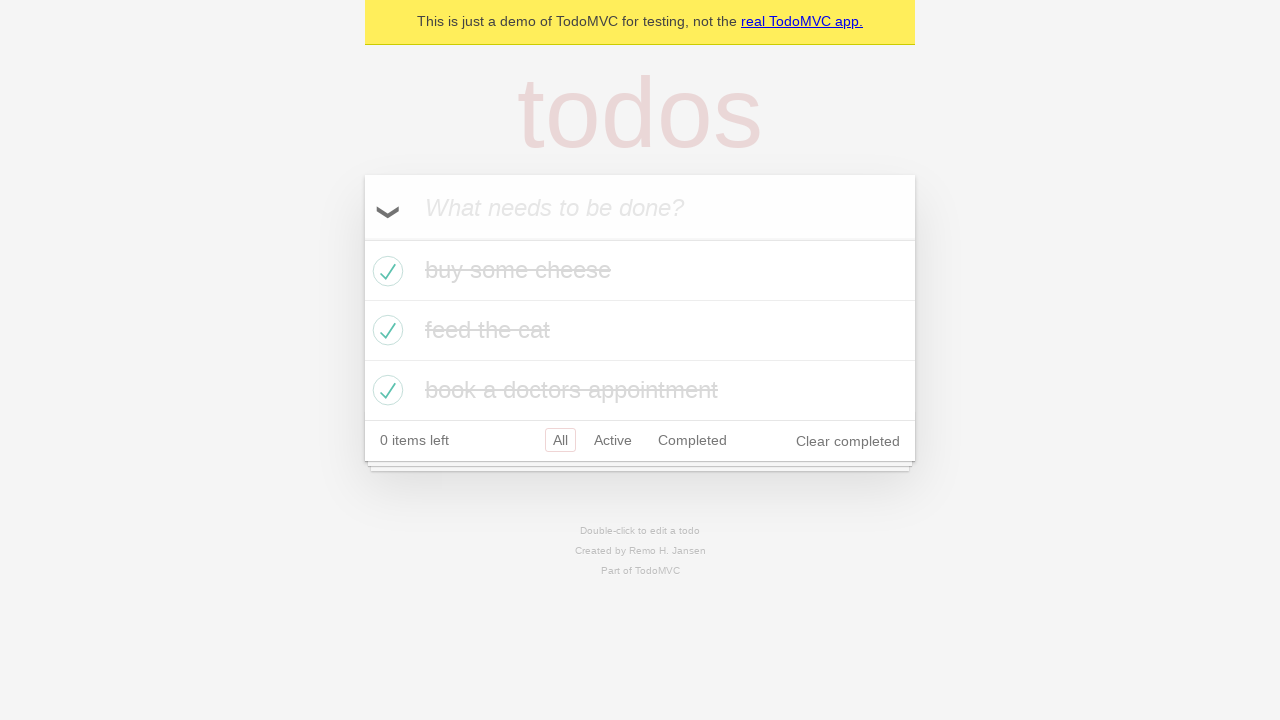